Tests a bot detection form by filling in text input fields (username, email), selecting dropdown options, checking a checkbox, clicking an image, and submitting the form to receive a bot detection score.

Starting URL: https://bot.incolumitas.com/

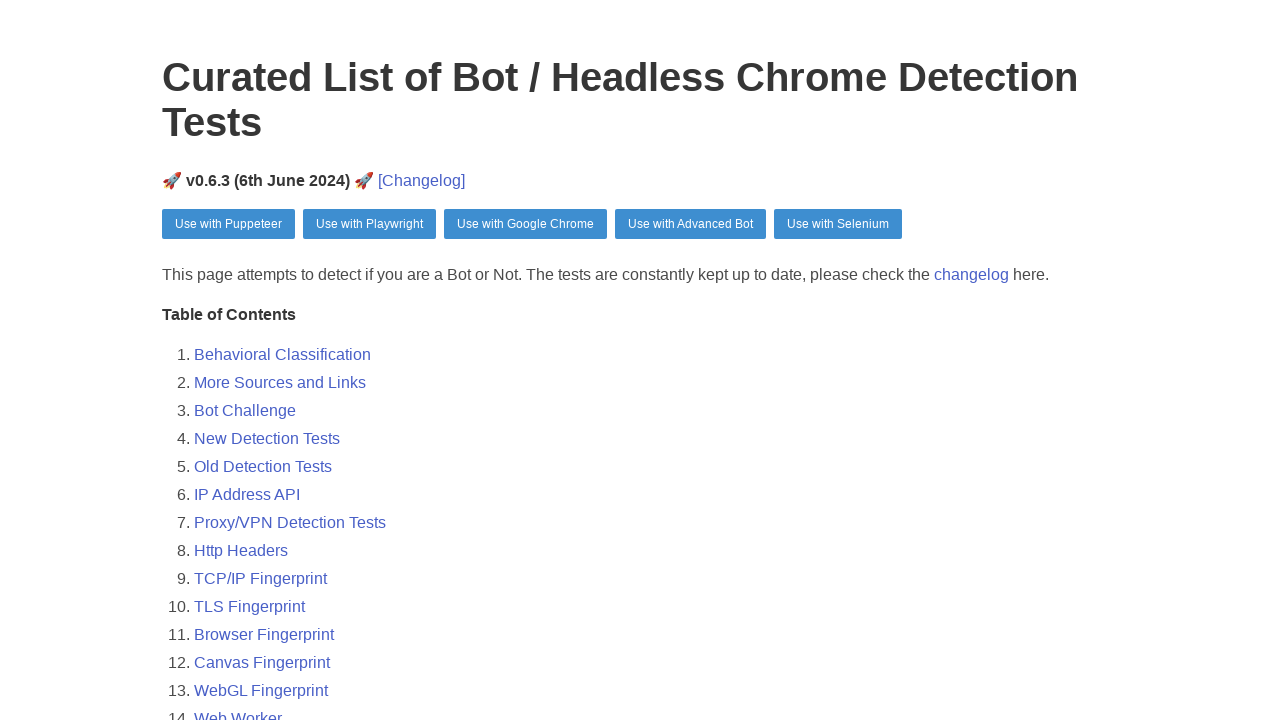

Waited for text input field to be visible
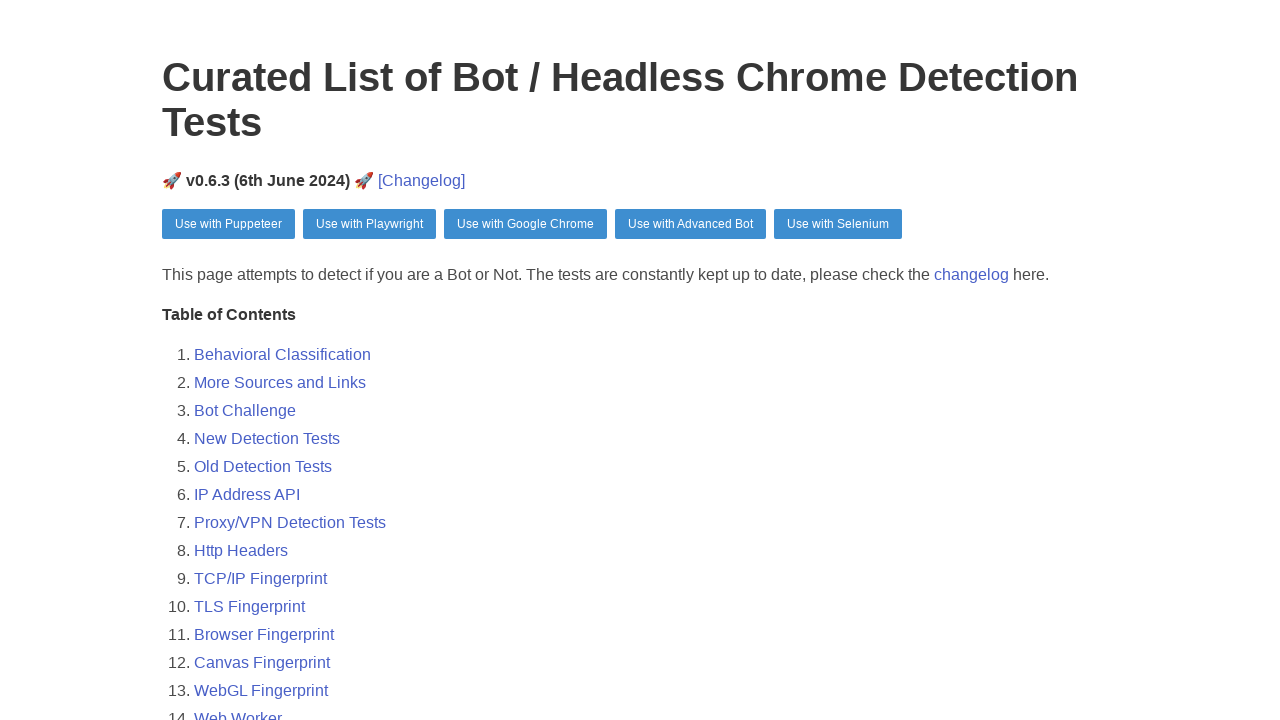

Cleared username text input field on input[placeholder='Text input']
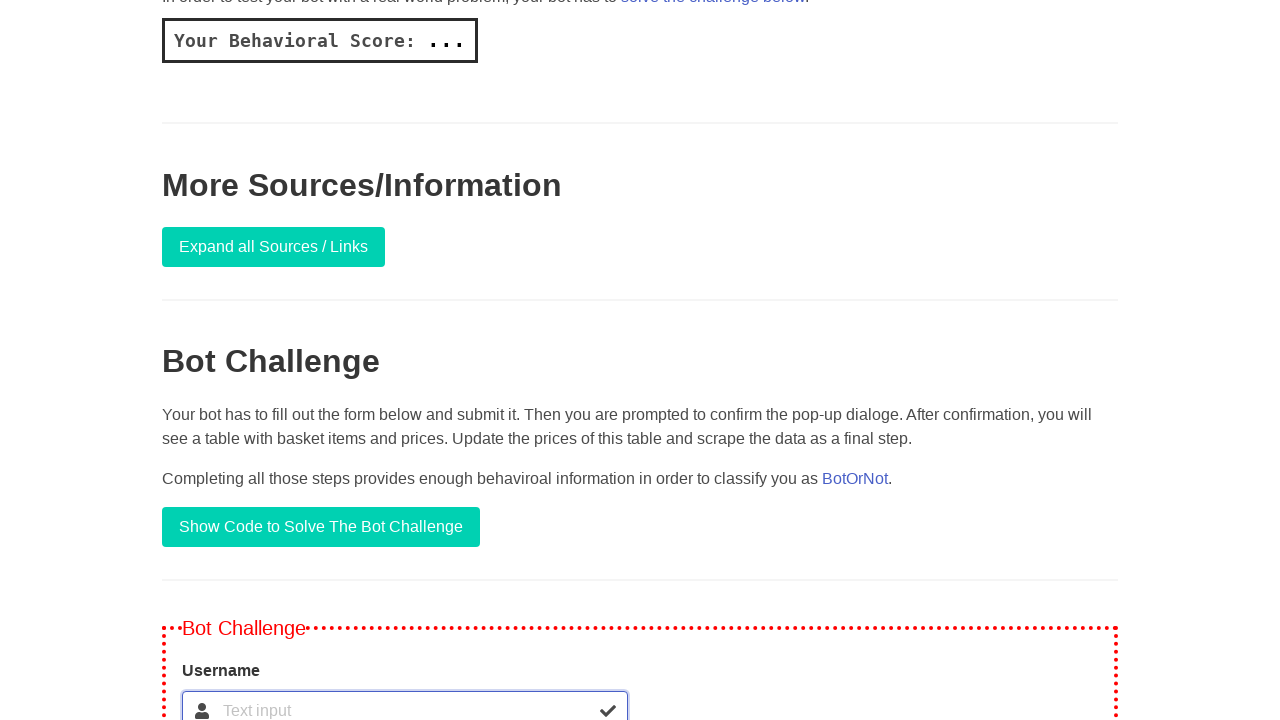

Filled username field with 'lincoln' on input[placeholder='Text input']
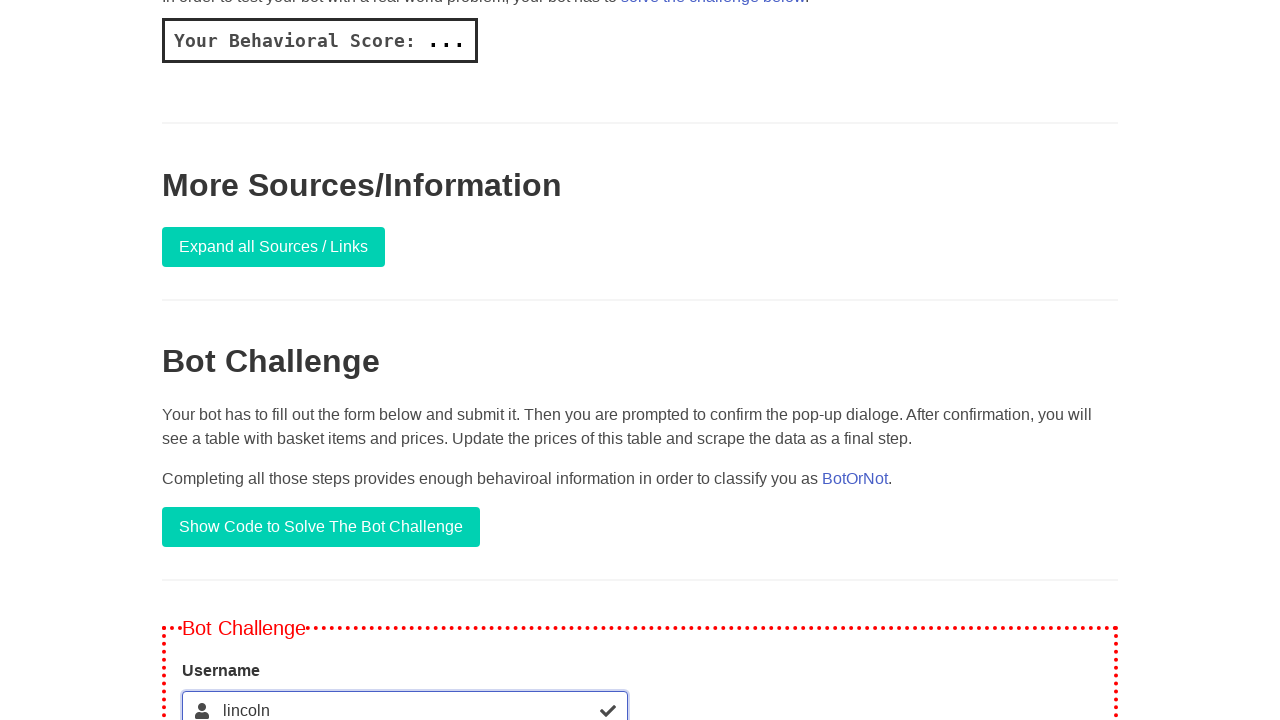

Cleared email input field on input[placeholder='Email input']
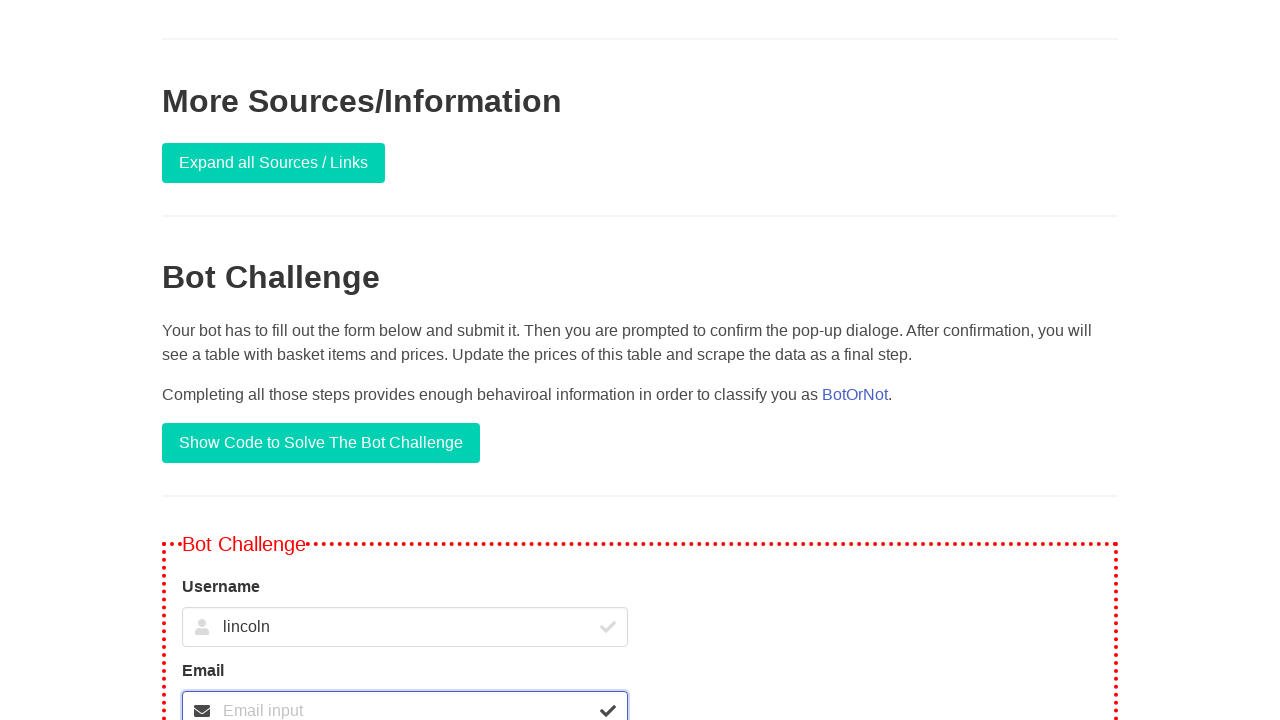

Filled email field with 'lincoln@gmail.com' on input[placeholder='Email input']
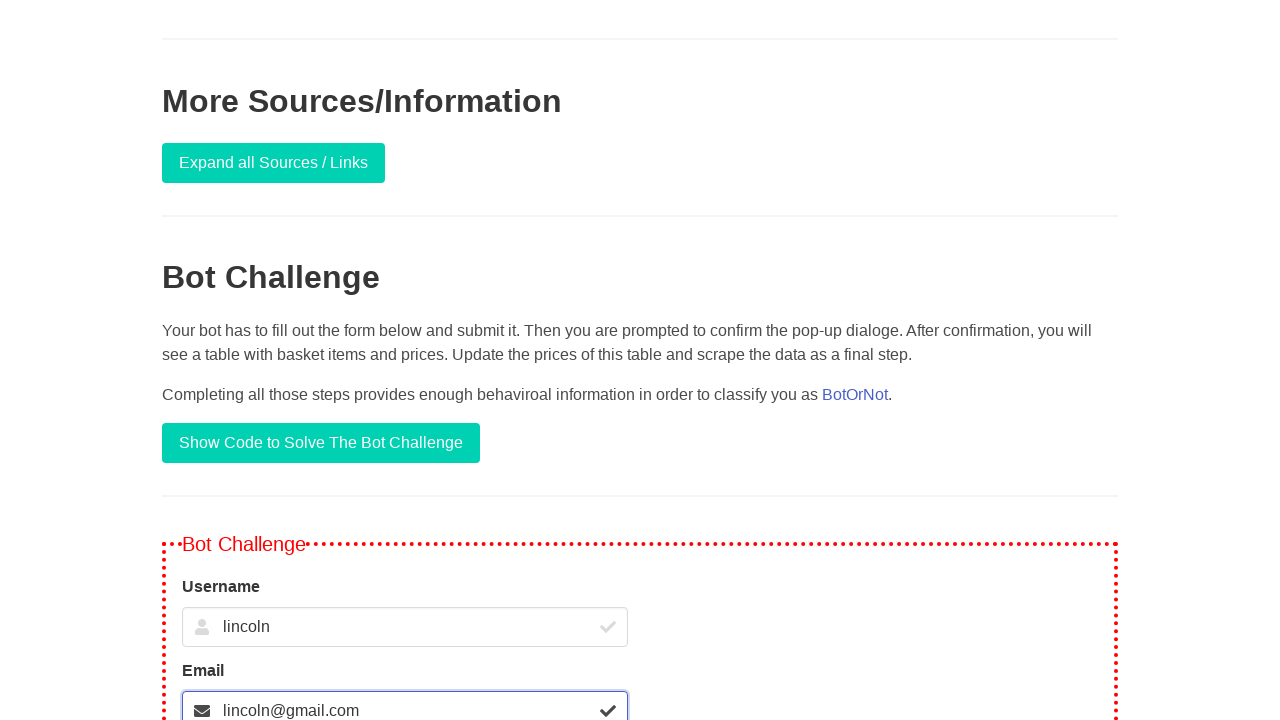

Selected second option from dropdown menu on #formStuff > div:nth-child(3) > div > div > select
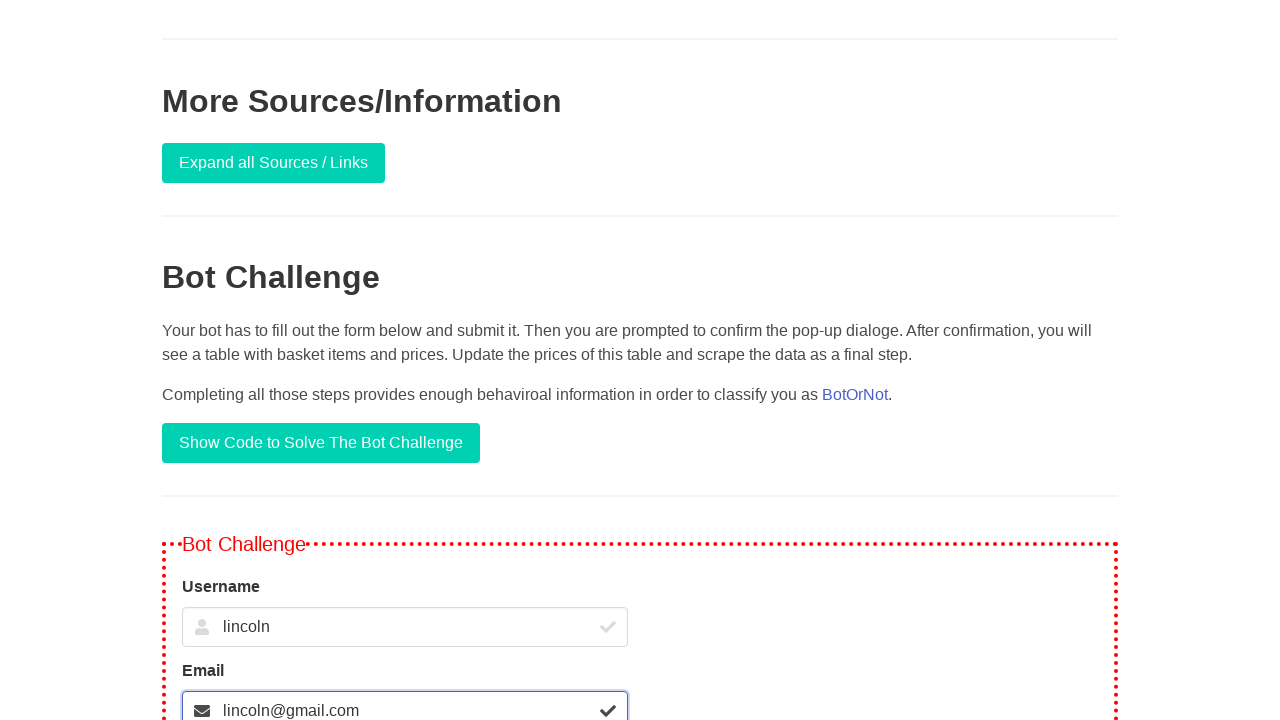

Checked the checkbox at (188, 361) on #formStuff > div:nth-child(4) > div > label > input[type=checkbox]
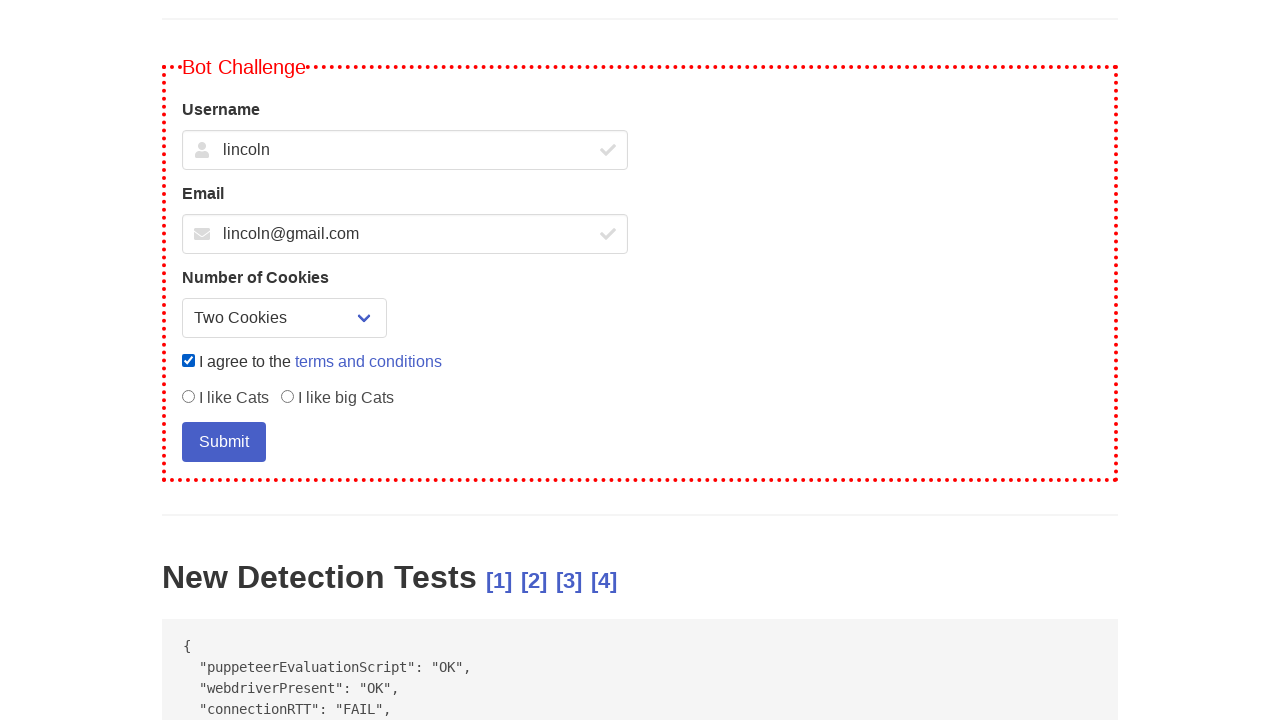

Clicked the small cat image at (188, 397) on #smolCat
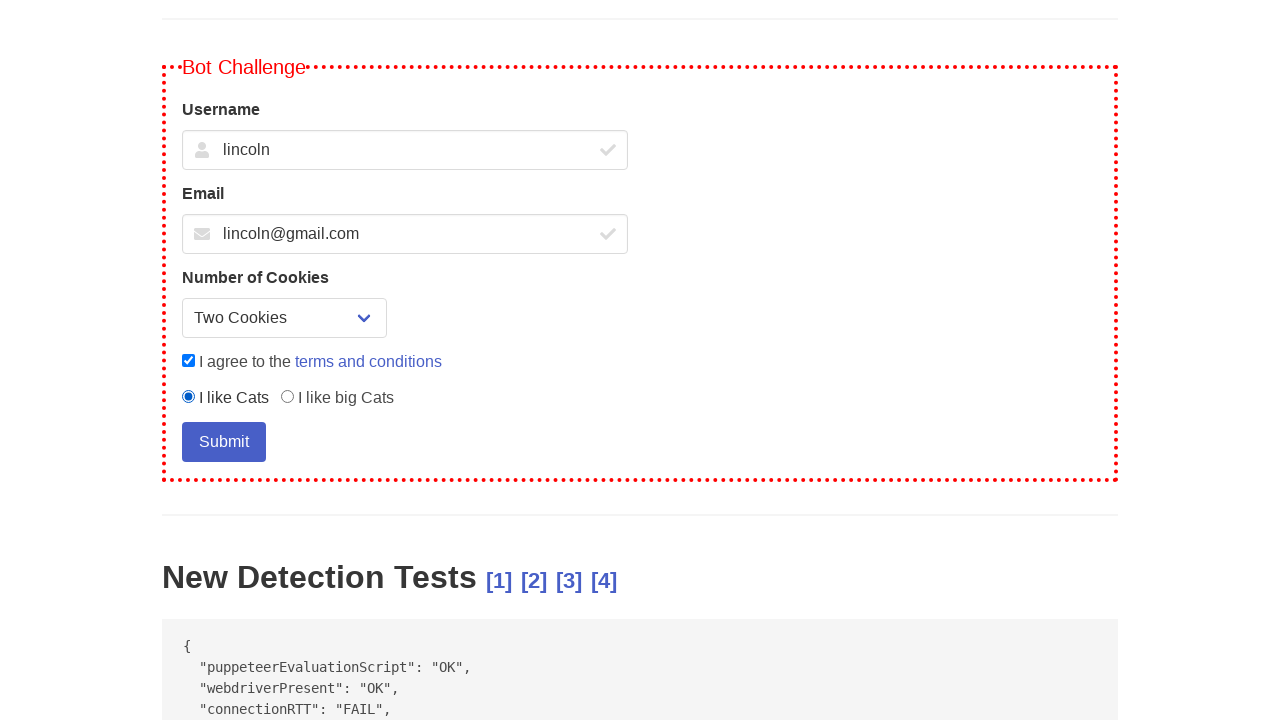

Clicked the submit button at (224, 442) on #submit
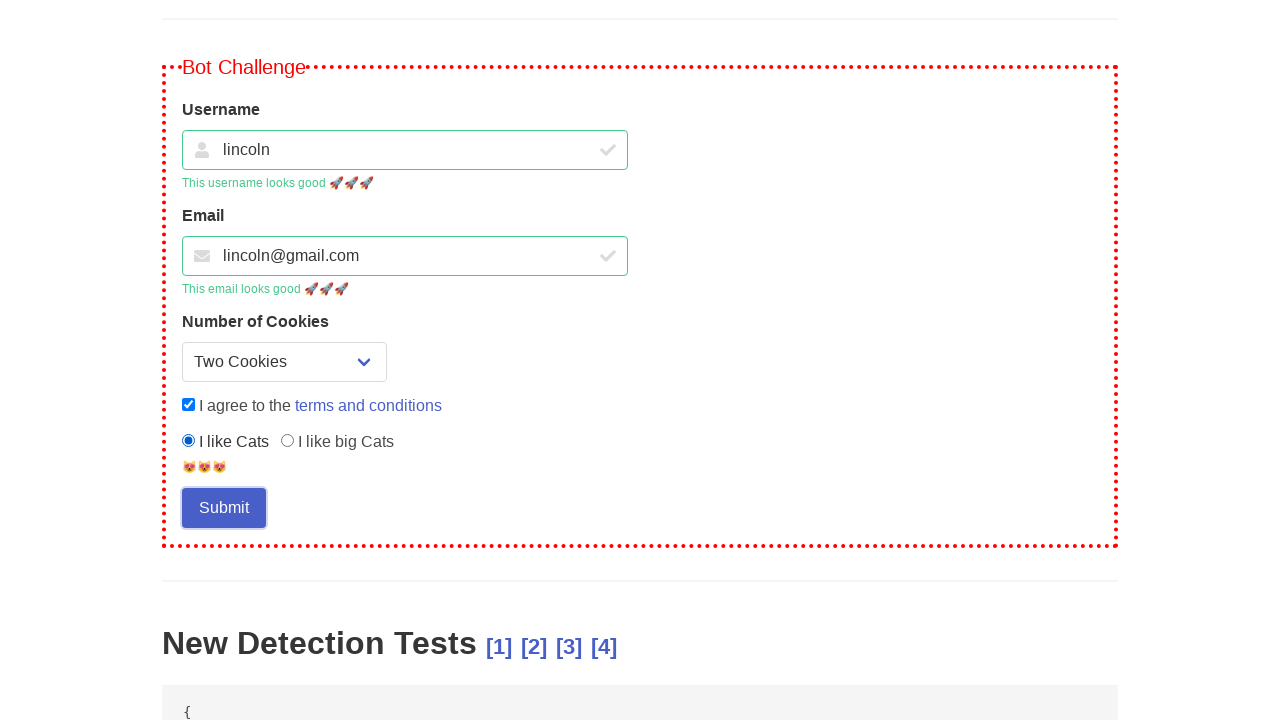

Set up alert dialog handler to accept dialogs
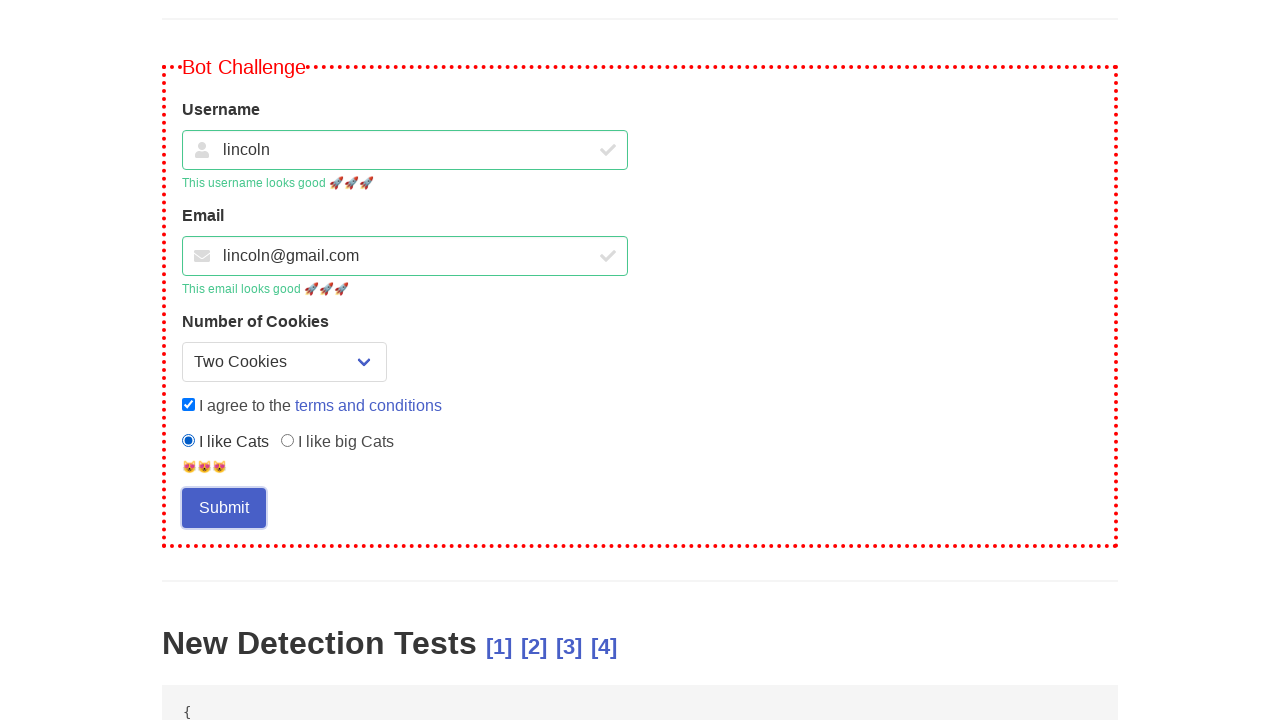

Waited for bot detection score to appear
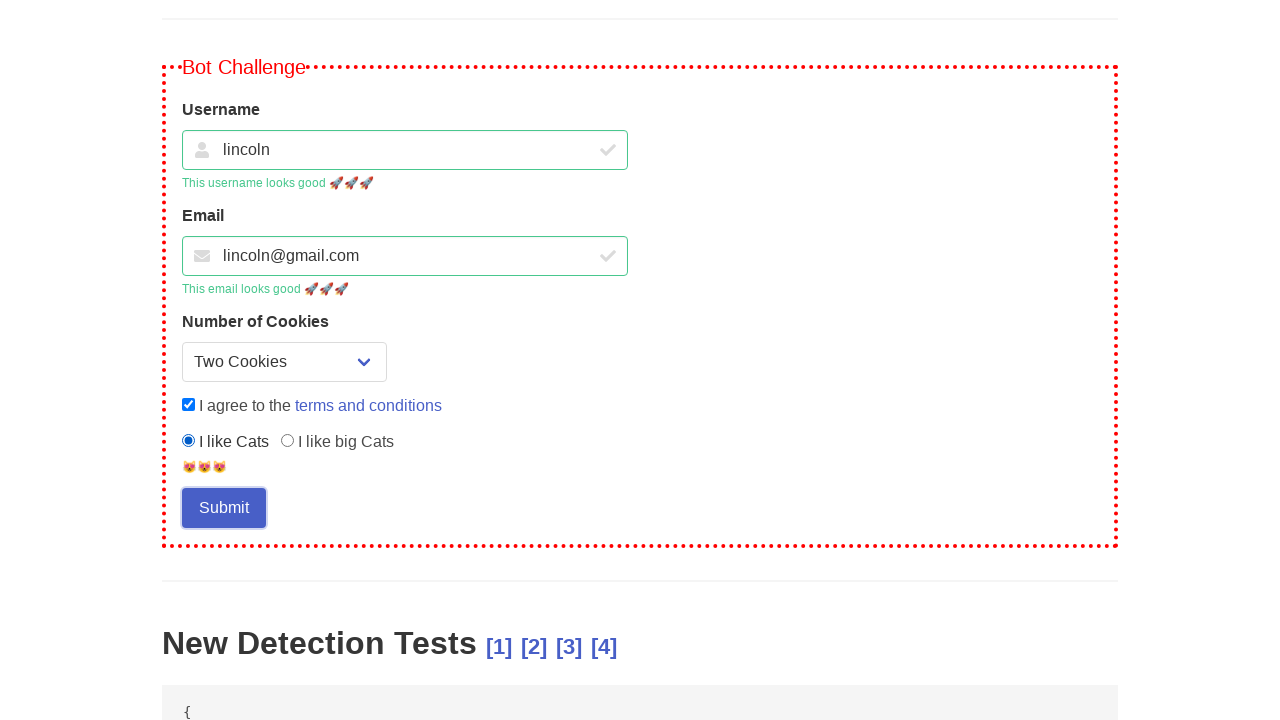

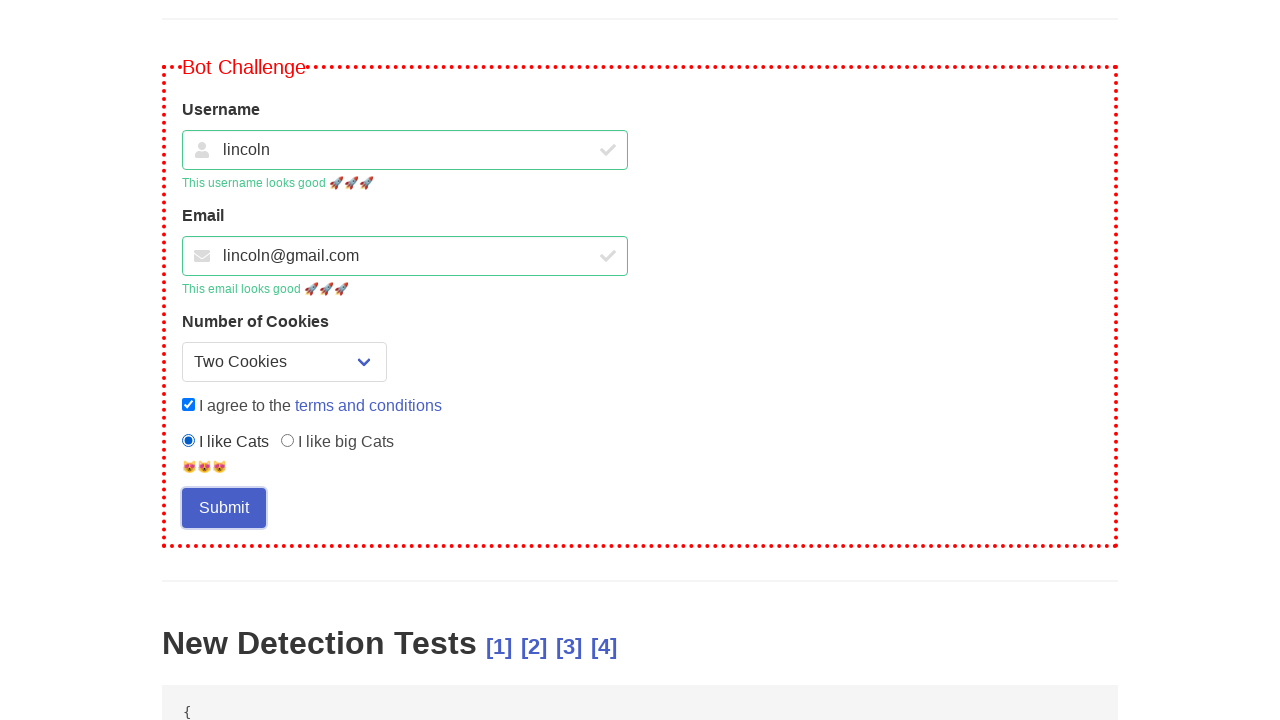